Tests drag and drop functionality by dragging an element and dropping it onto a target area within an iframe

Starting URL: https://jqueryui.com/droppable/

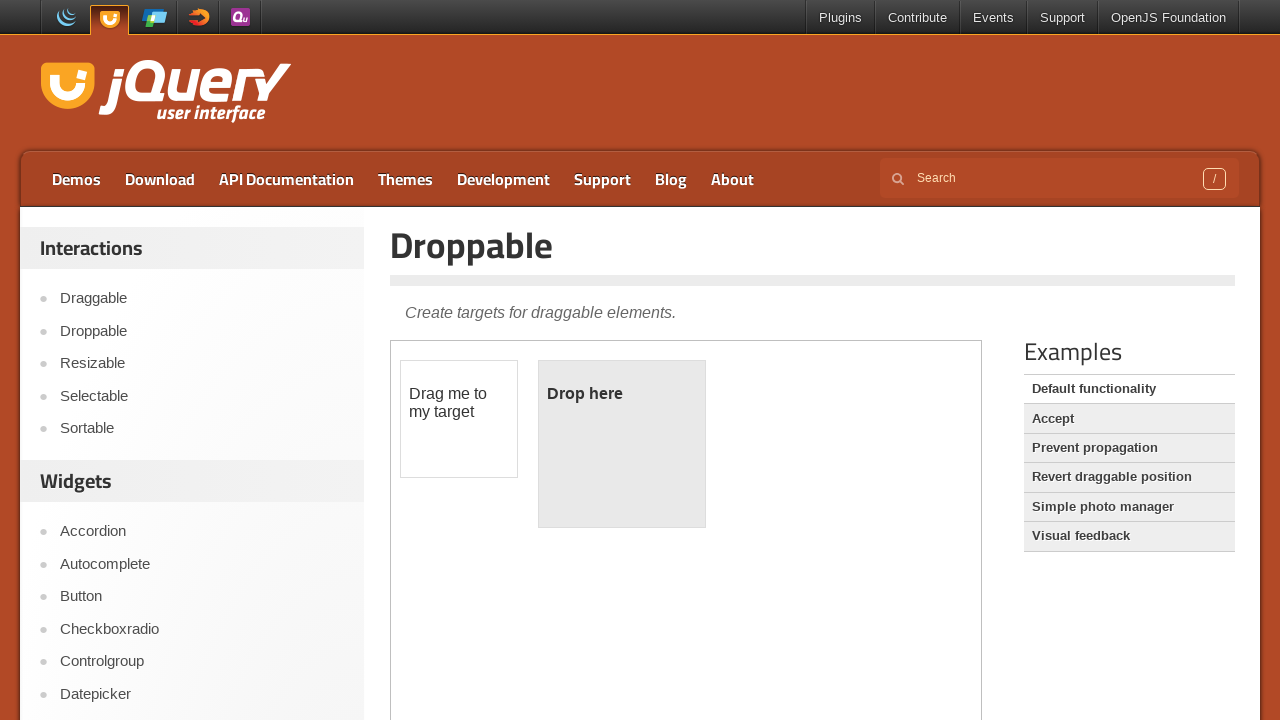

Located the first iframe containing the drag and drop demo
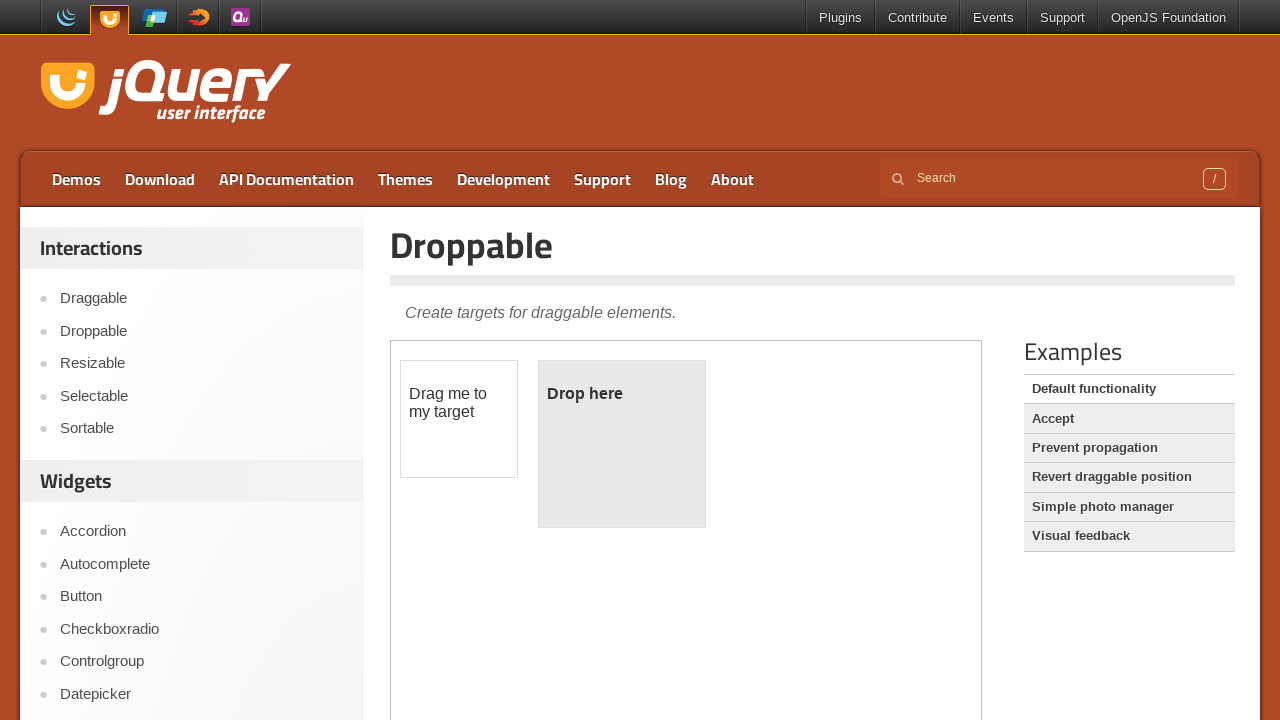

Located the draggable element (#draggable) within the iframe
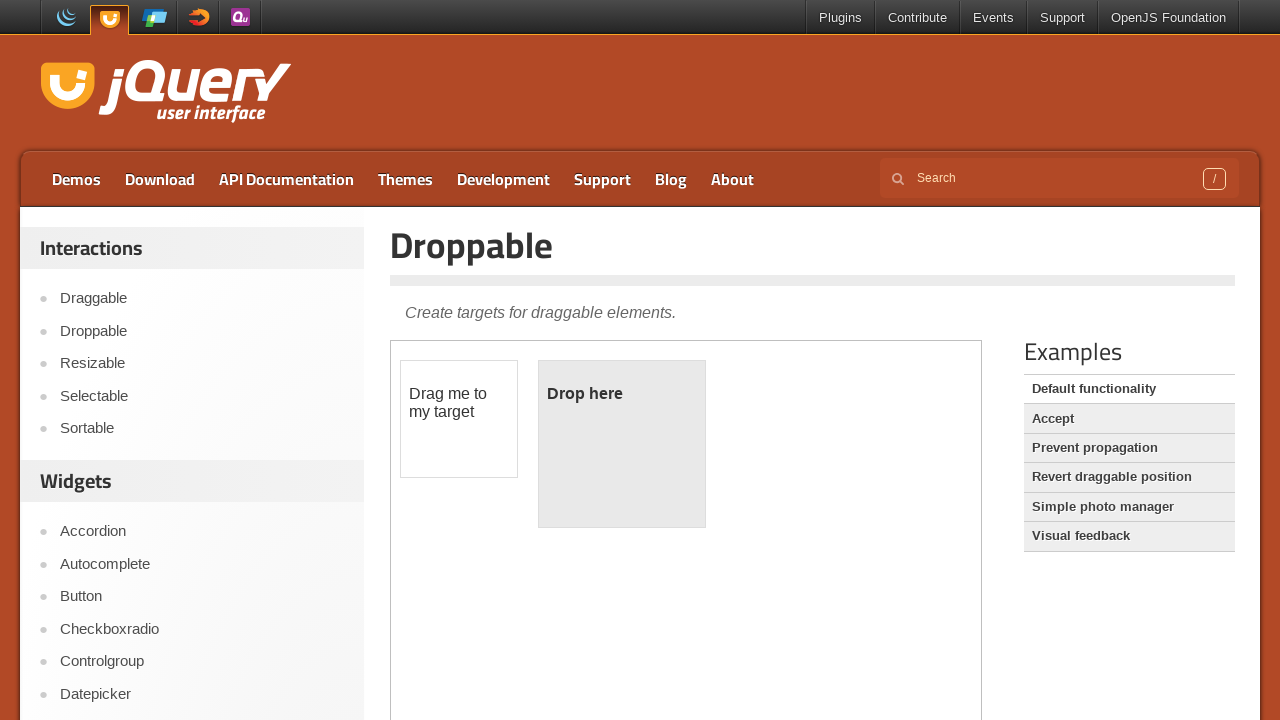

Located the droppable target element (#droppable) within the iframe
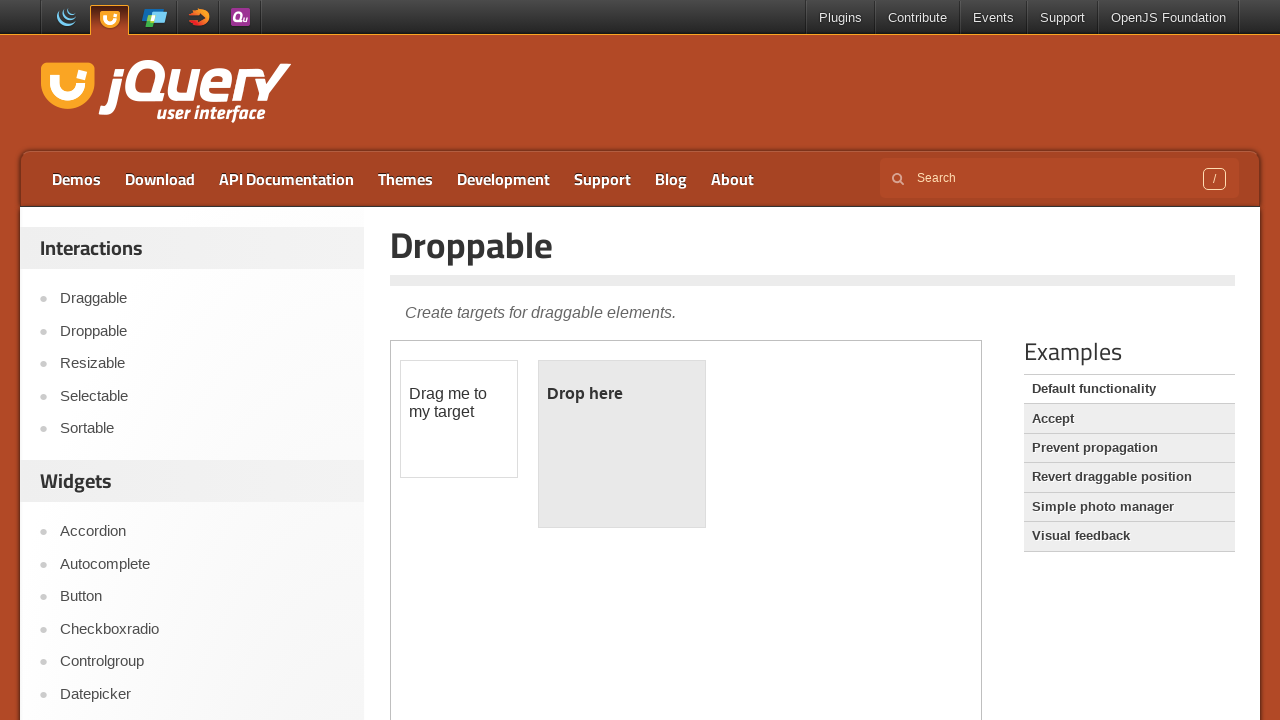

Dragged the draggable element and dropped it onto the droppable target area at (622, 444)
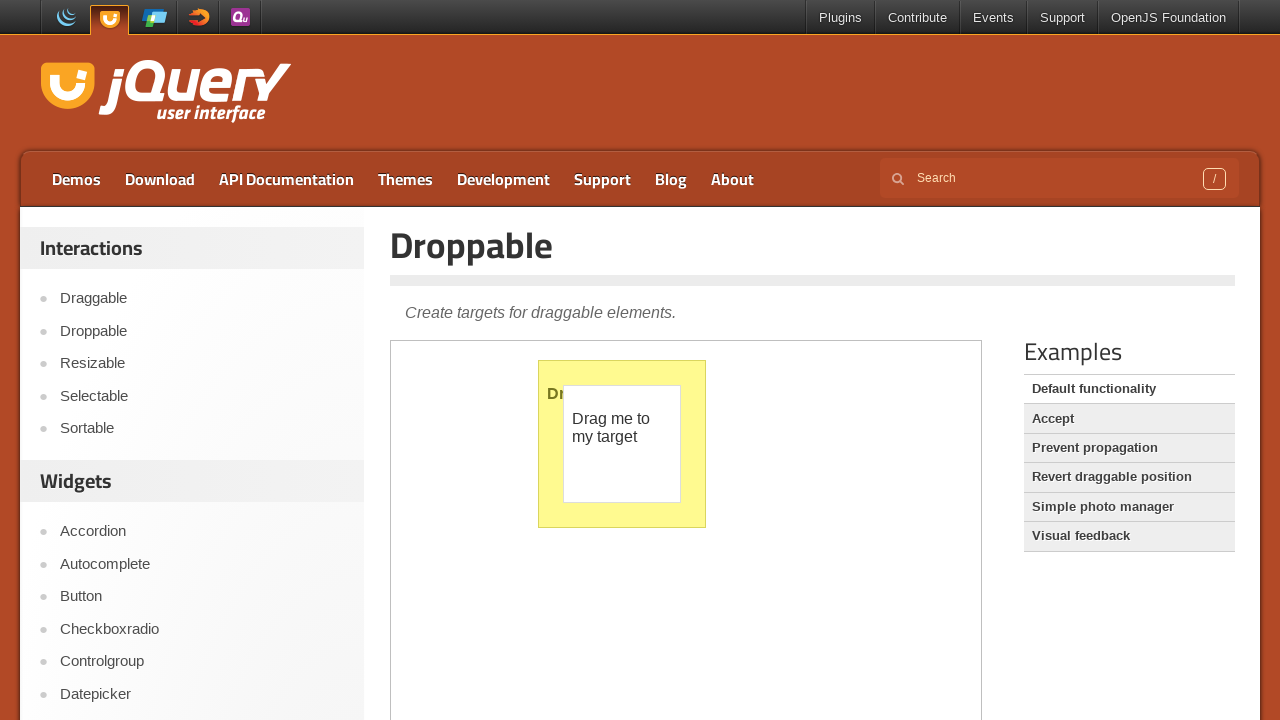

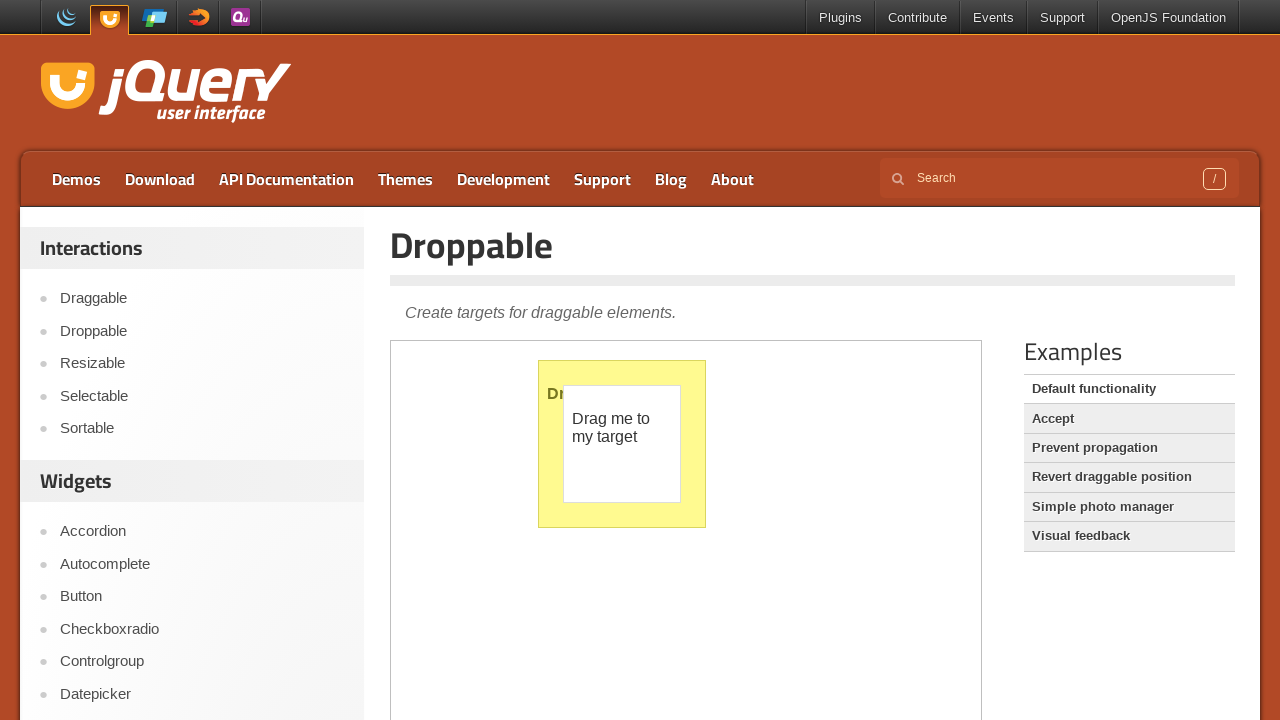